Tests hover functionality by hovering over three images and verifying that corresponding user names (user1, user2, user3) become visible after each hover action.

Starting URL: https://practice.cydeo.com/hovers

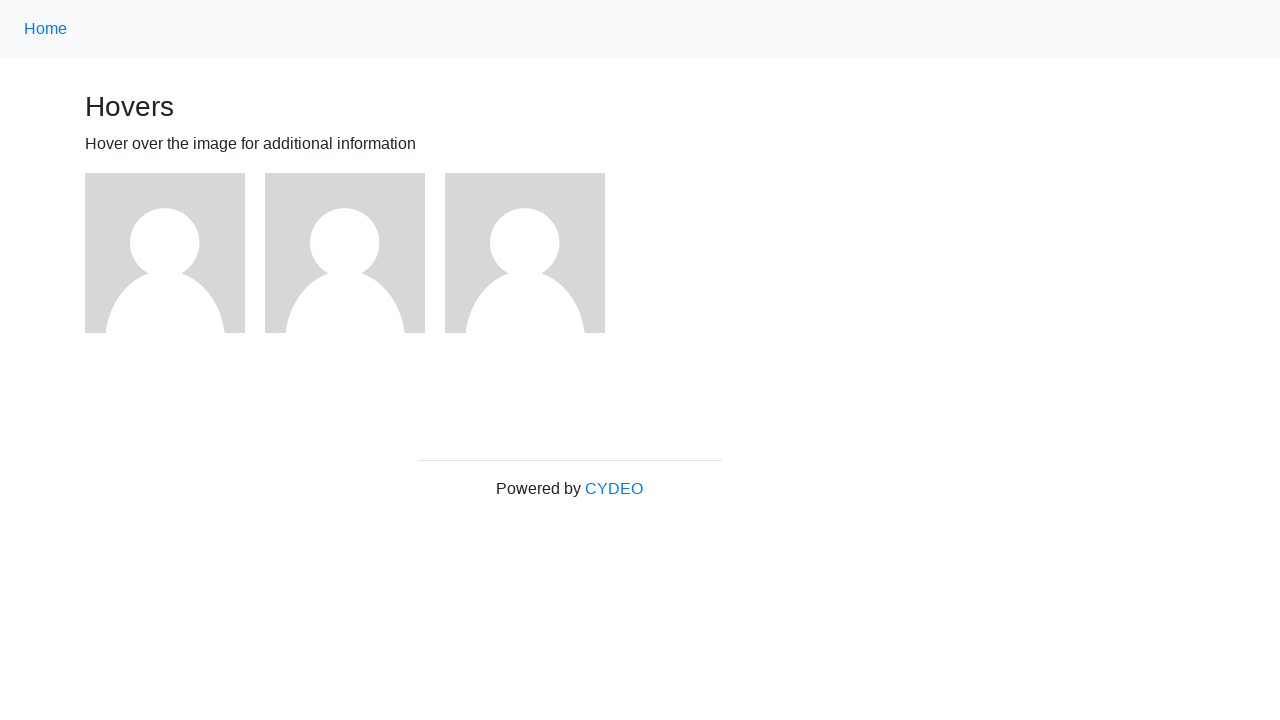

Located first image element
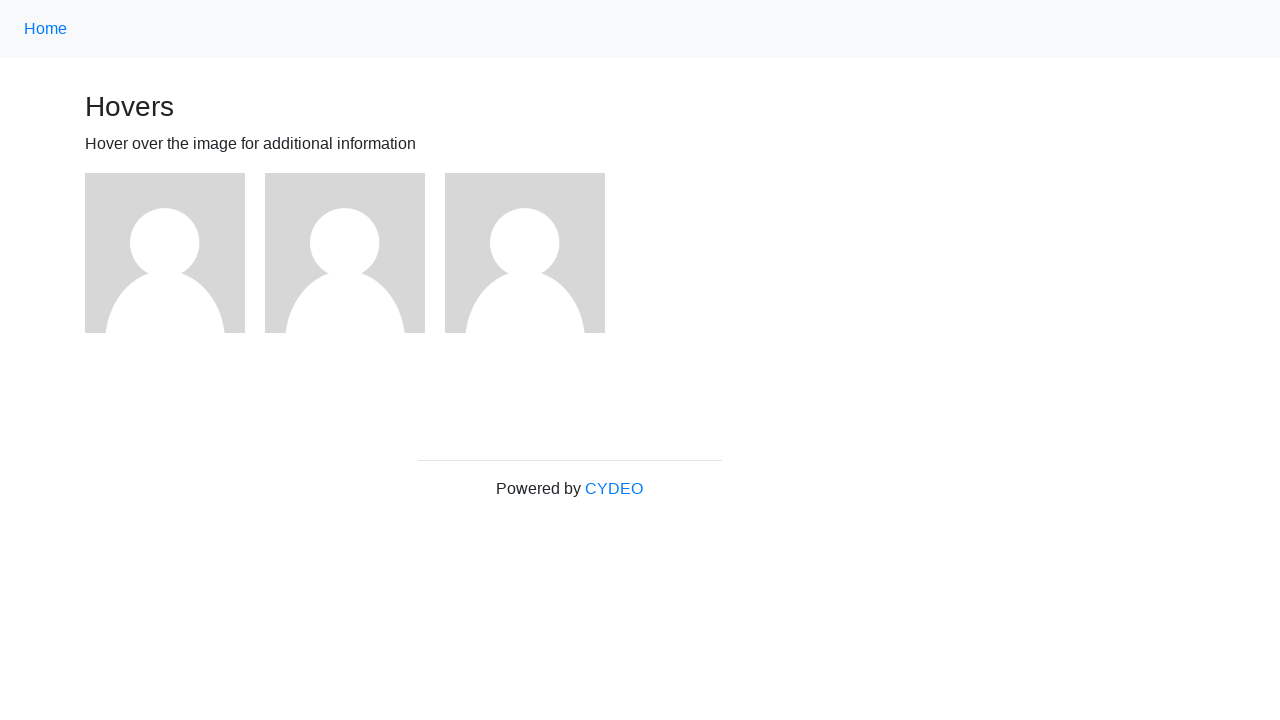

Located second image element
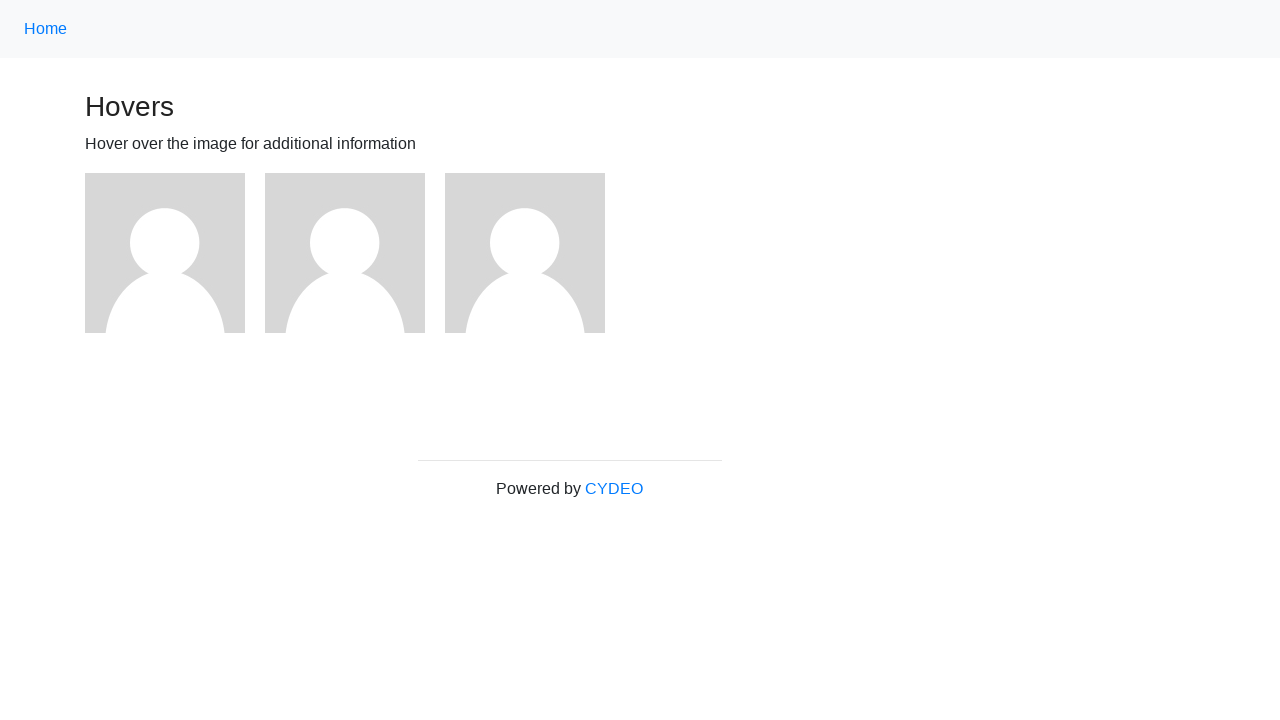

Located third image element
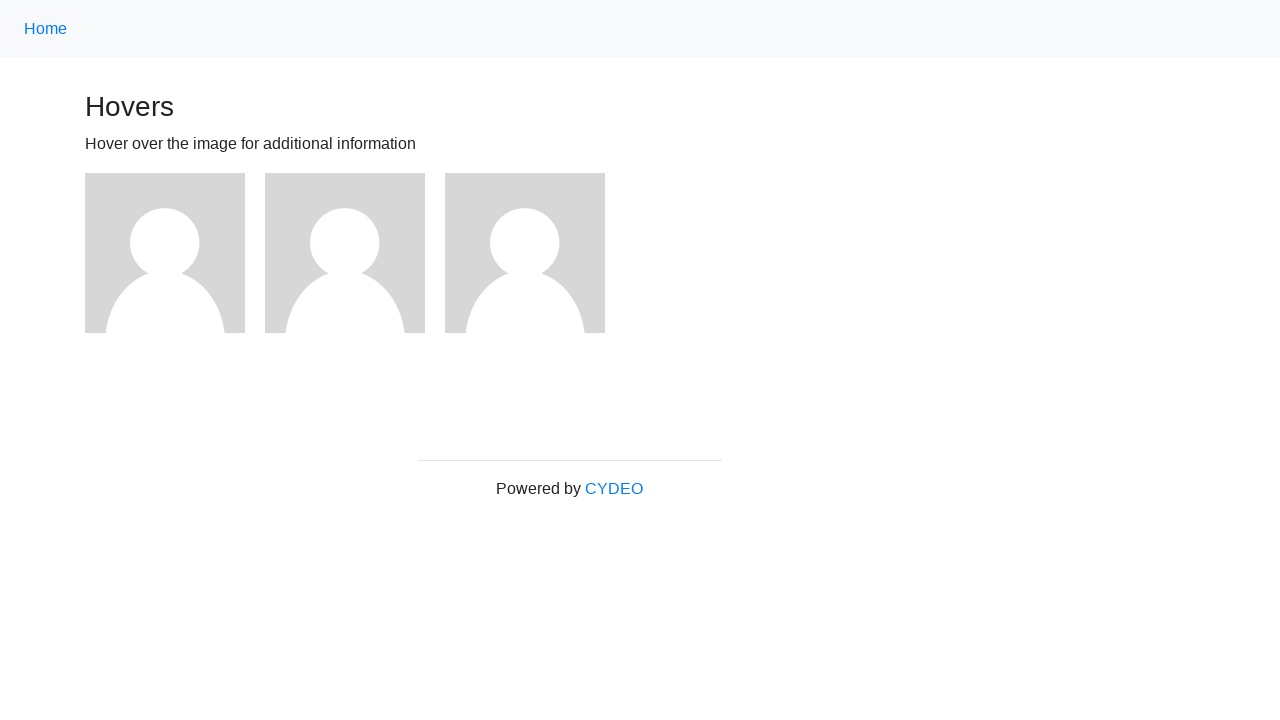

Located user1 name element
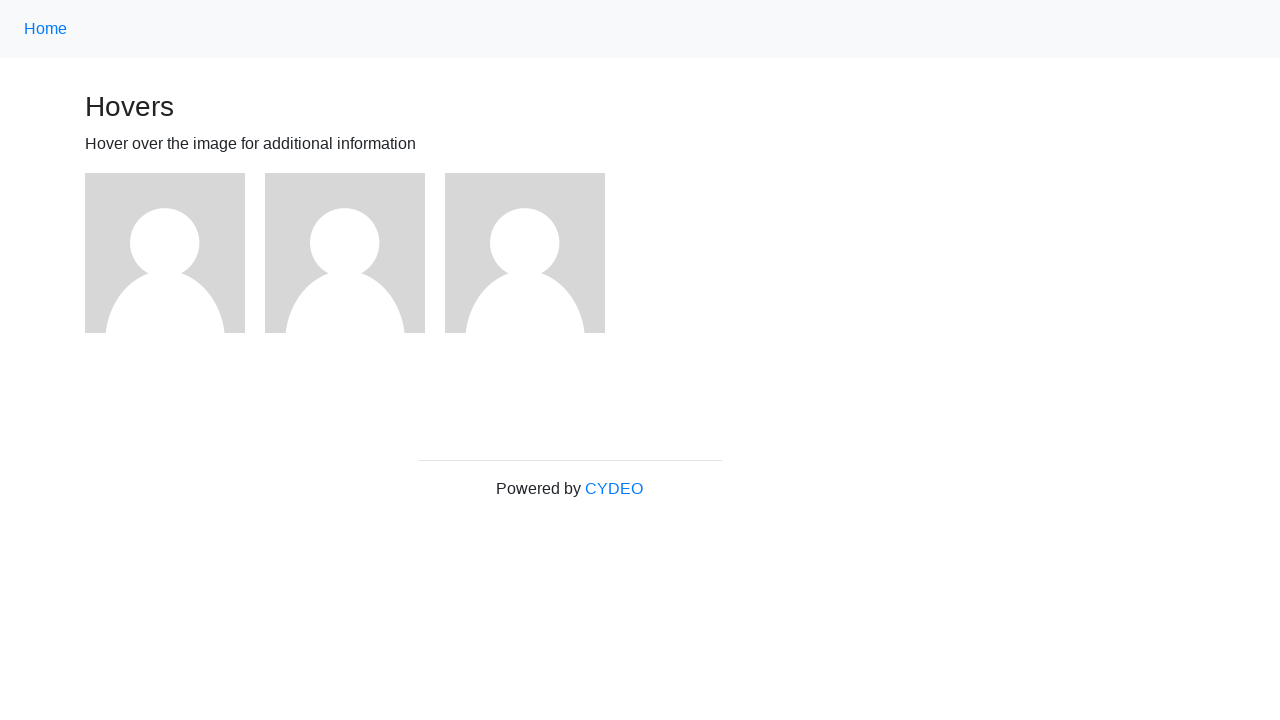

Located user2 name element
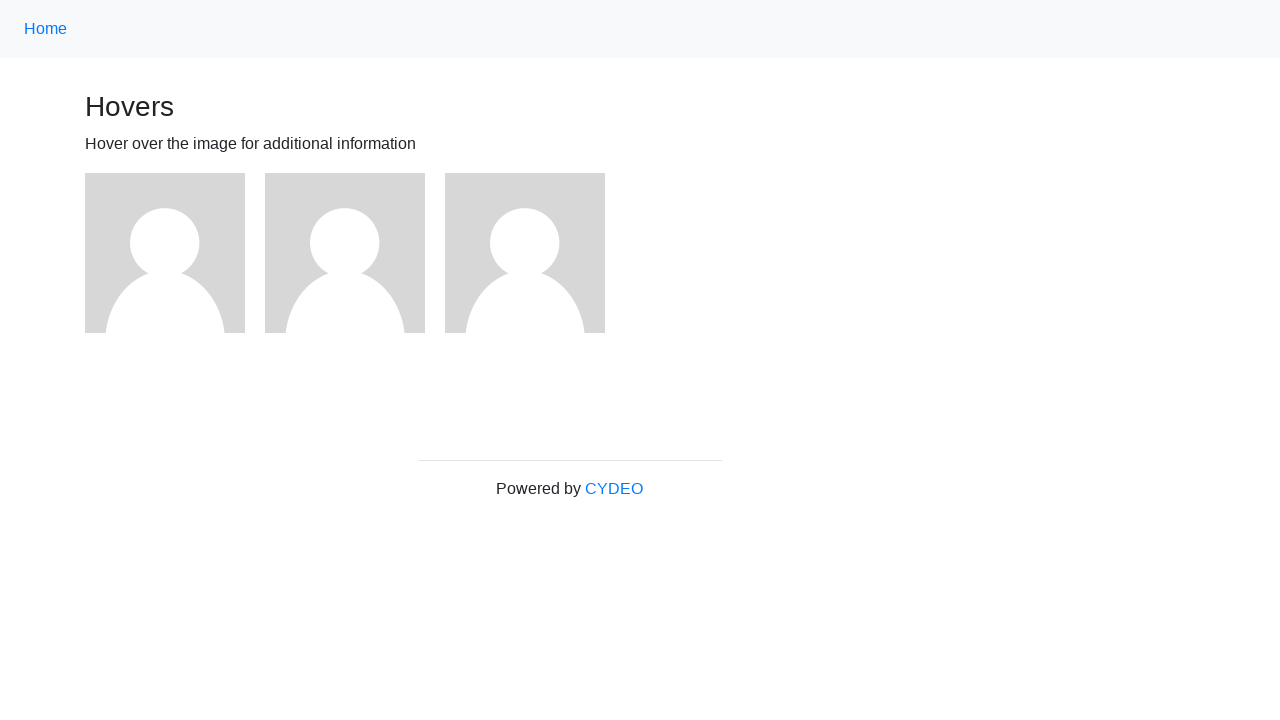

Located user3 name element
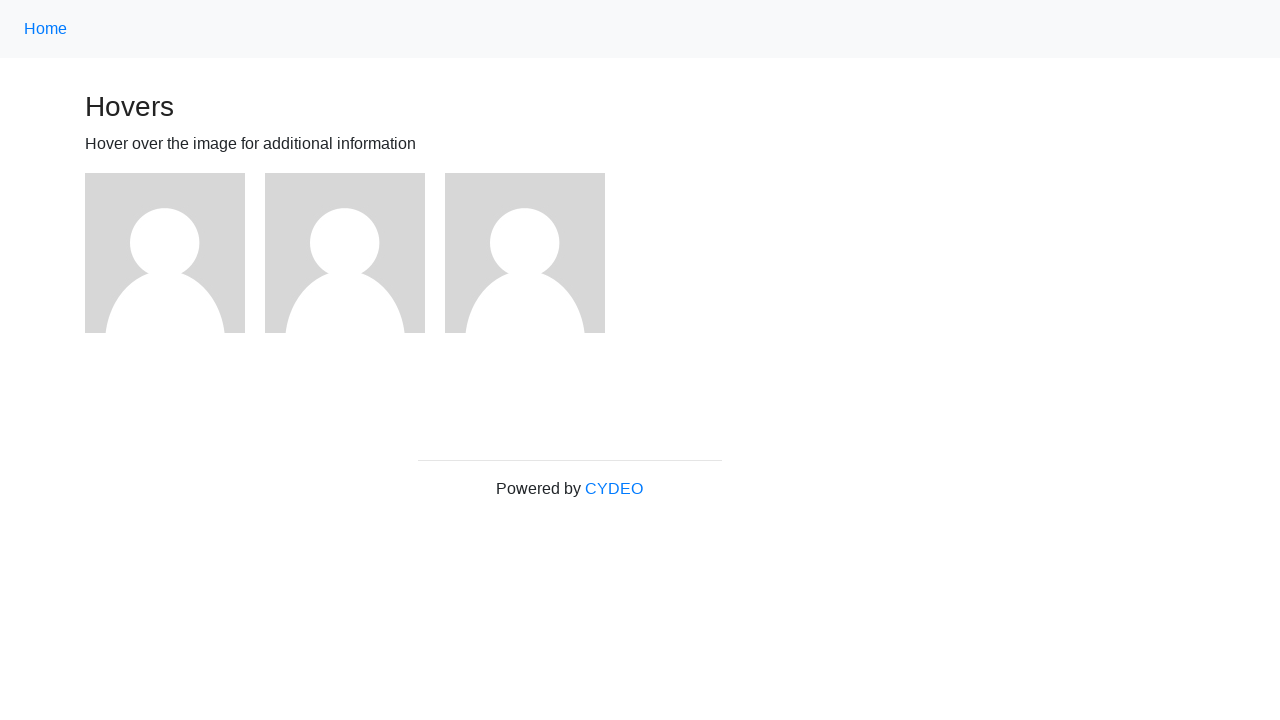

Hovered over first image at (165, 253) on (//img)[1]
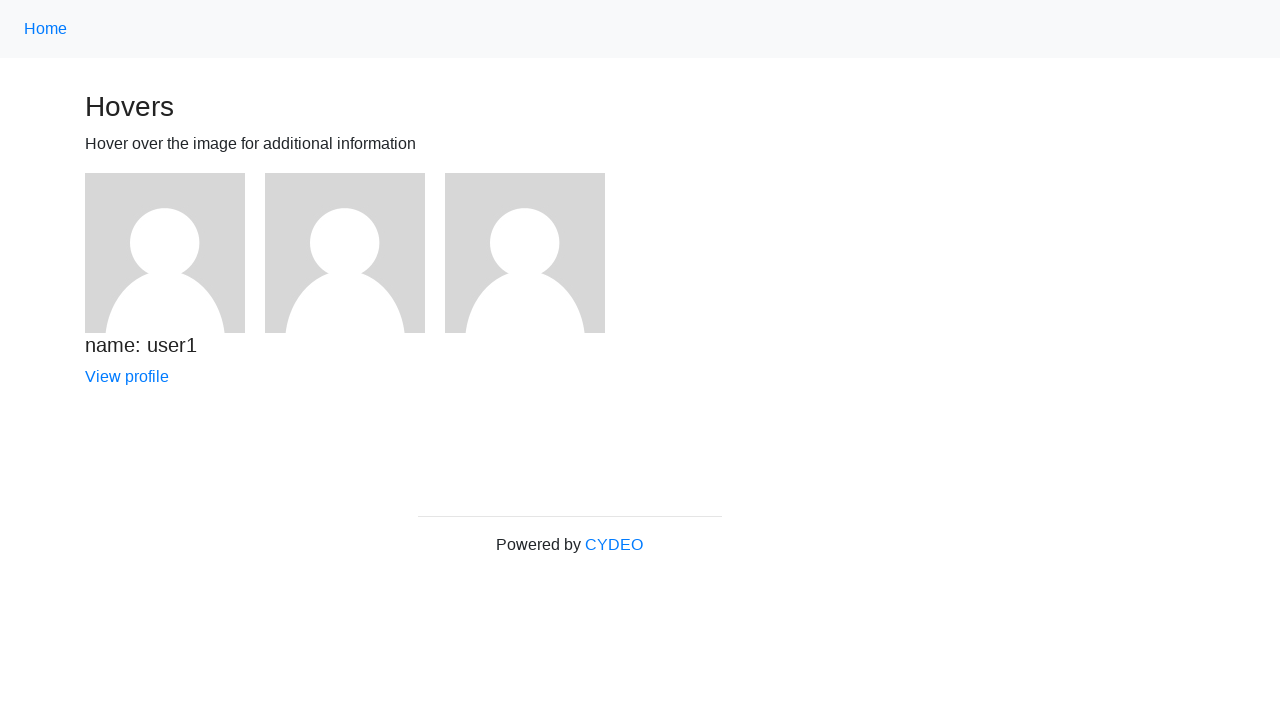

Verified user1 is visible after hovering on first image
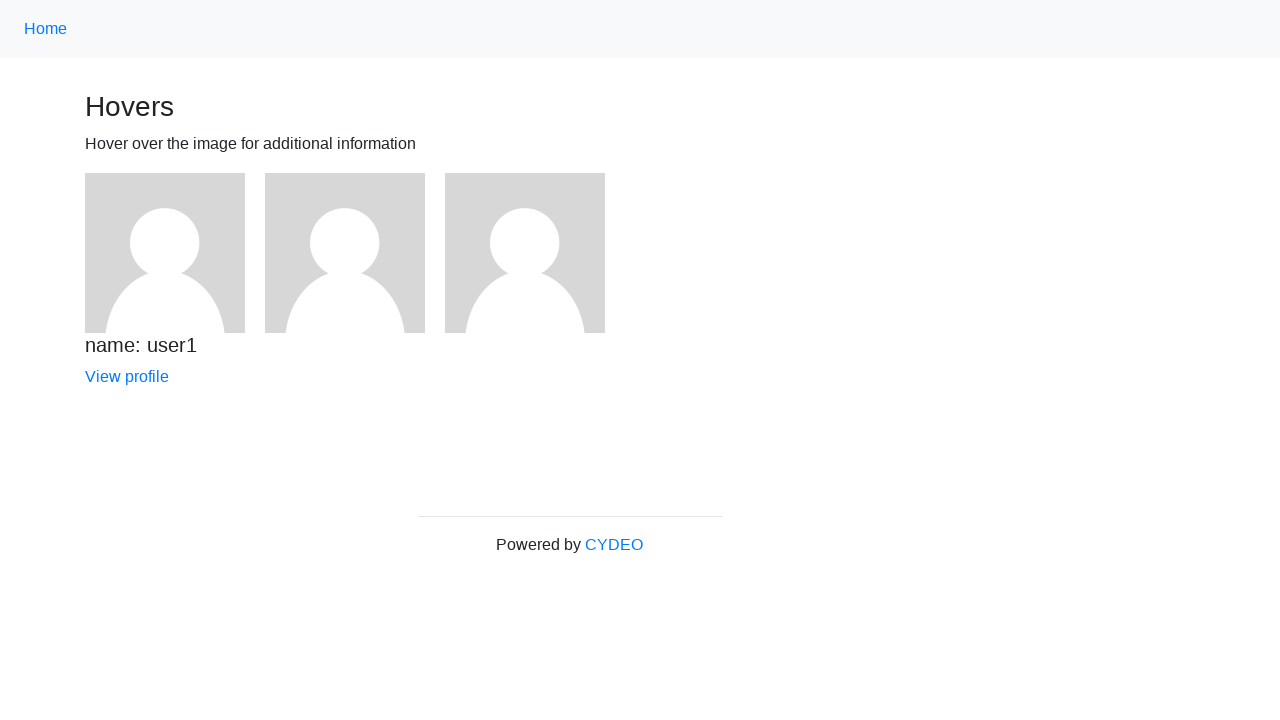

Hovered over second image at (345, 253) on (//img)[2]
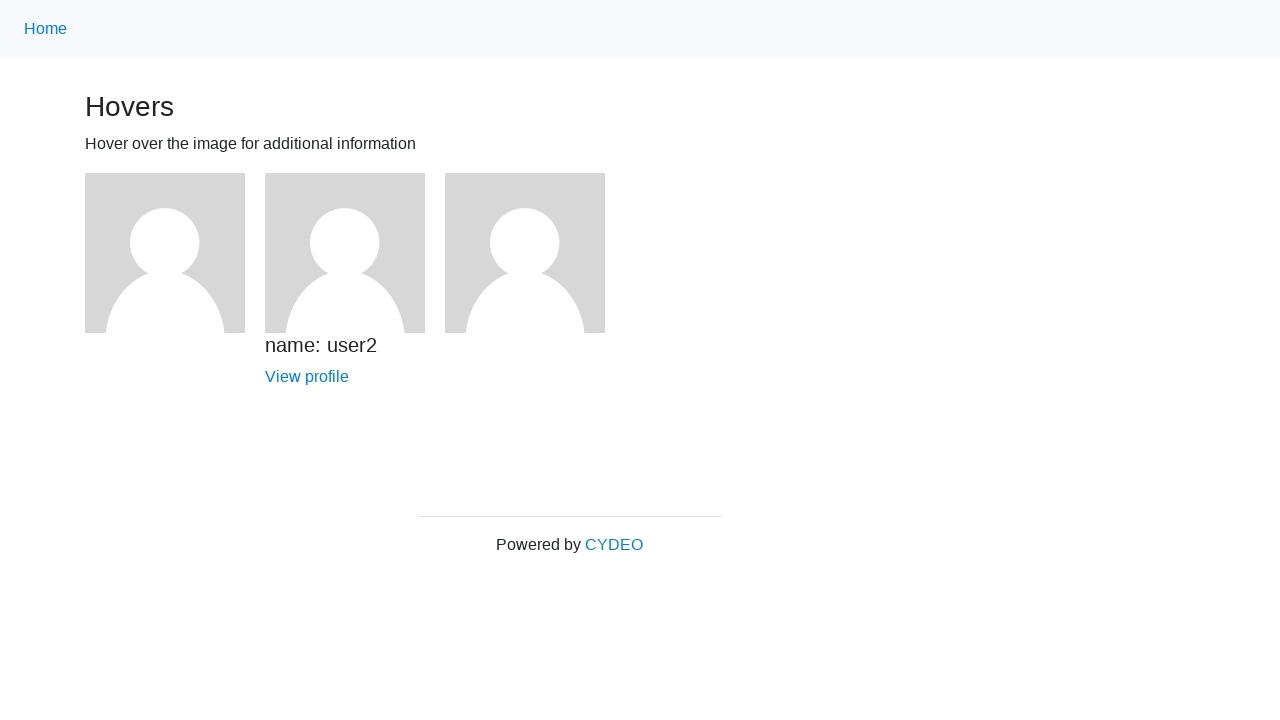

Verified user2 is visible after hovering on second image
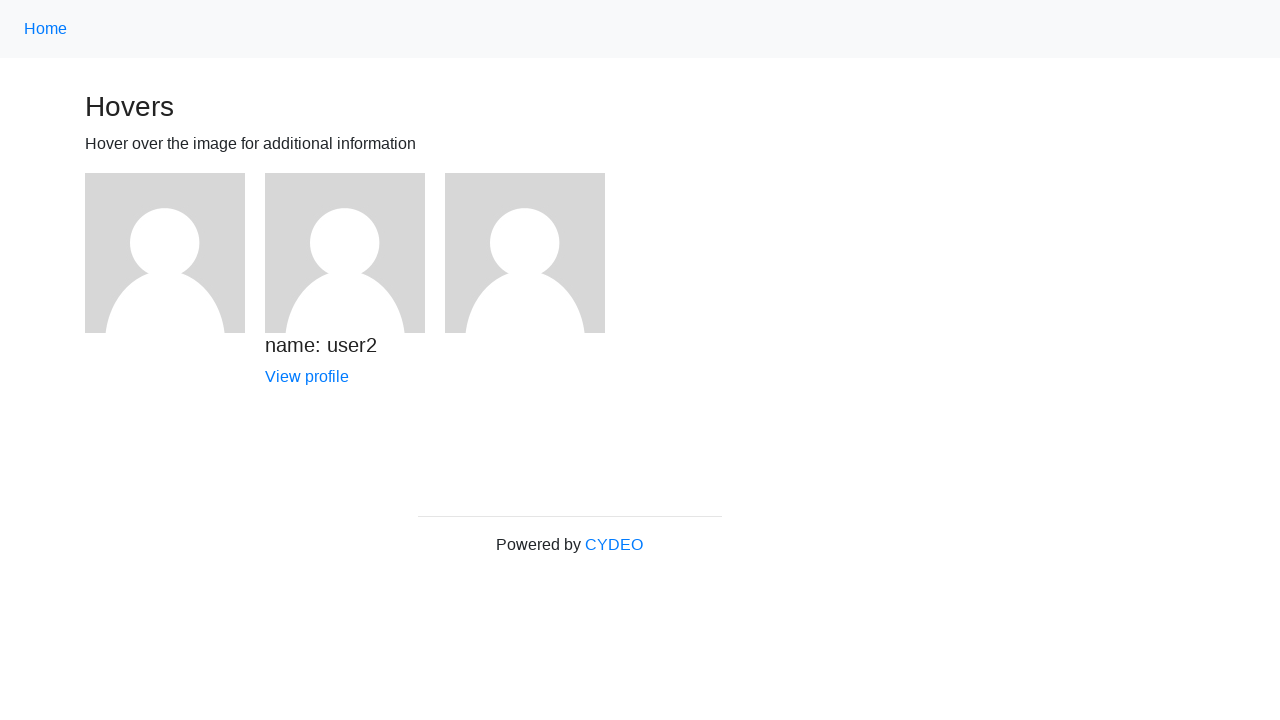

Hovered over third image at (525, 253) on (//img)[3]
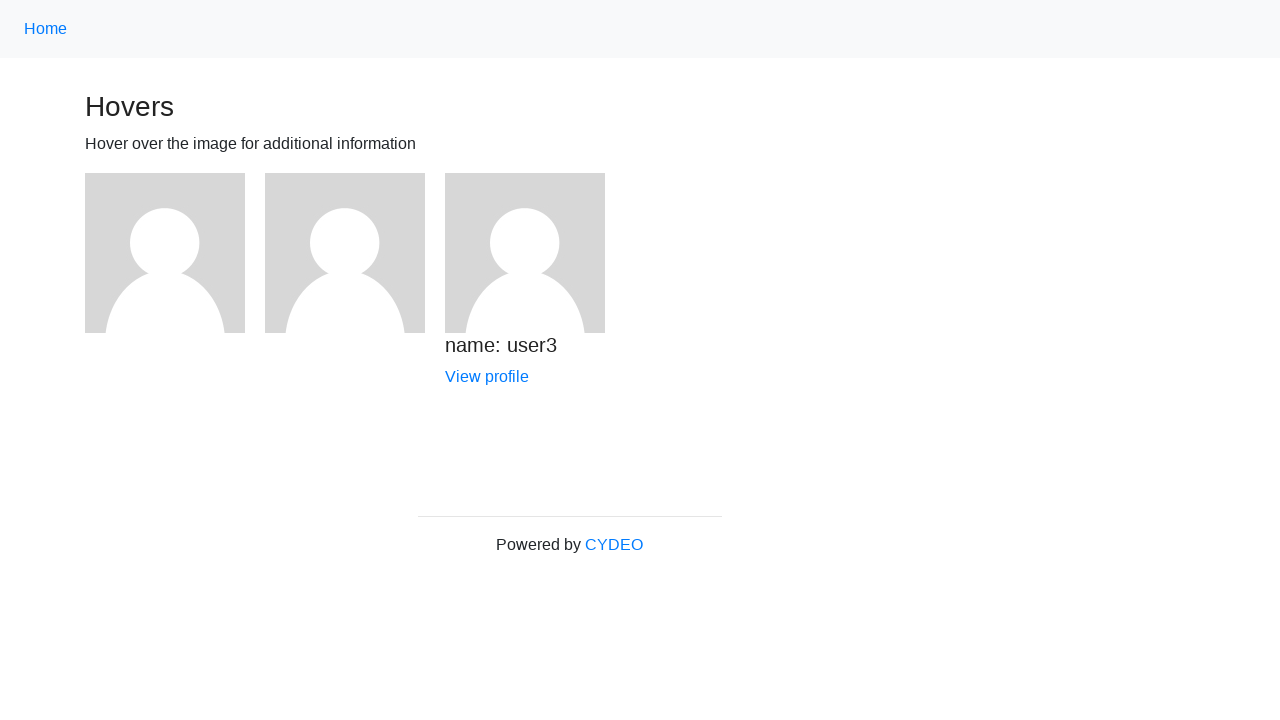

Verified user3 is visible after hovering on third image
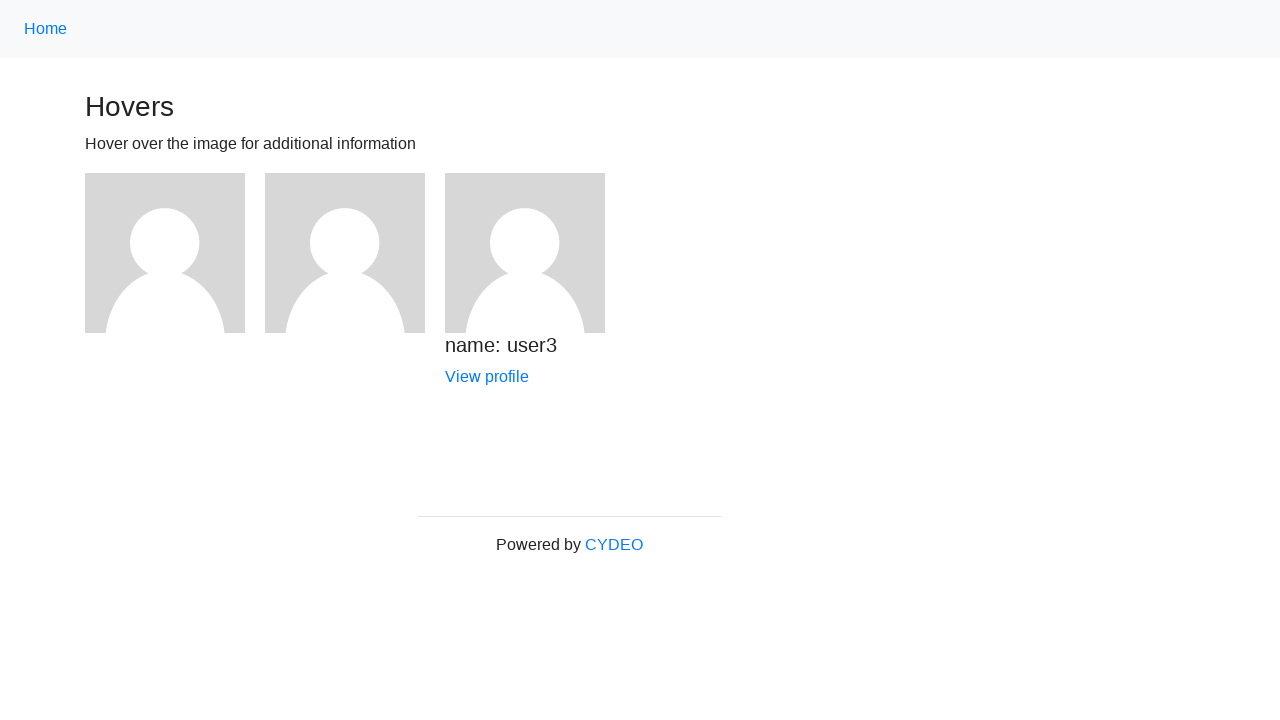

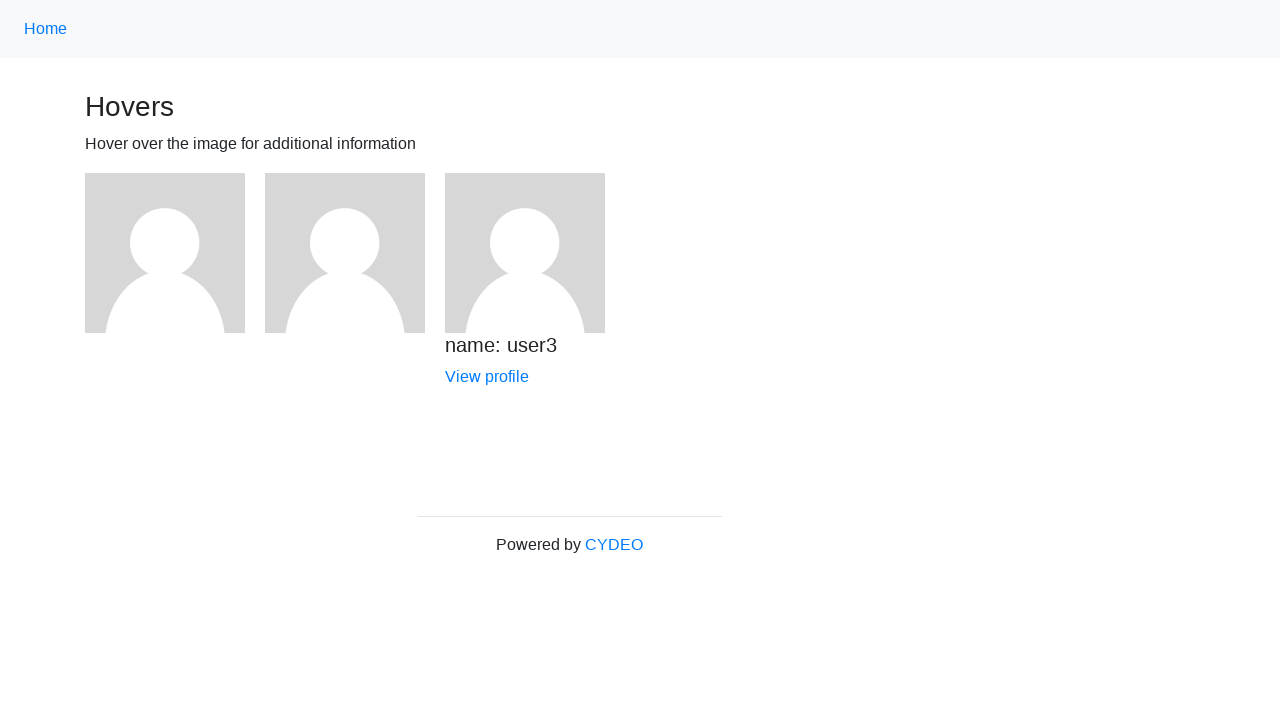